Tests a dependent dropdown list by selecting "India" from the country dropdown and then selecting "Tamil Nadu" from the dynamically populated state dropdown.

Starting URL: https://phppot.com/demo/jquery-dependent-dropdown-list-countries-and-states/

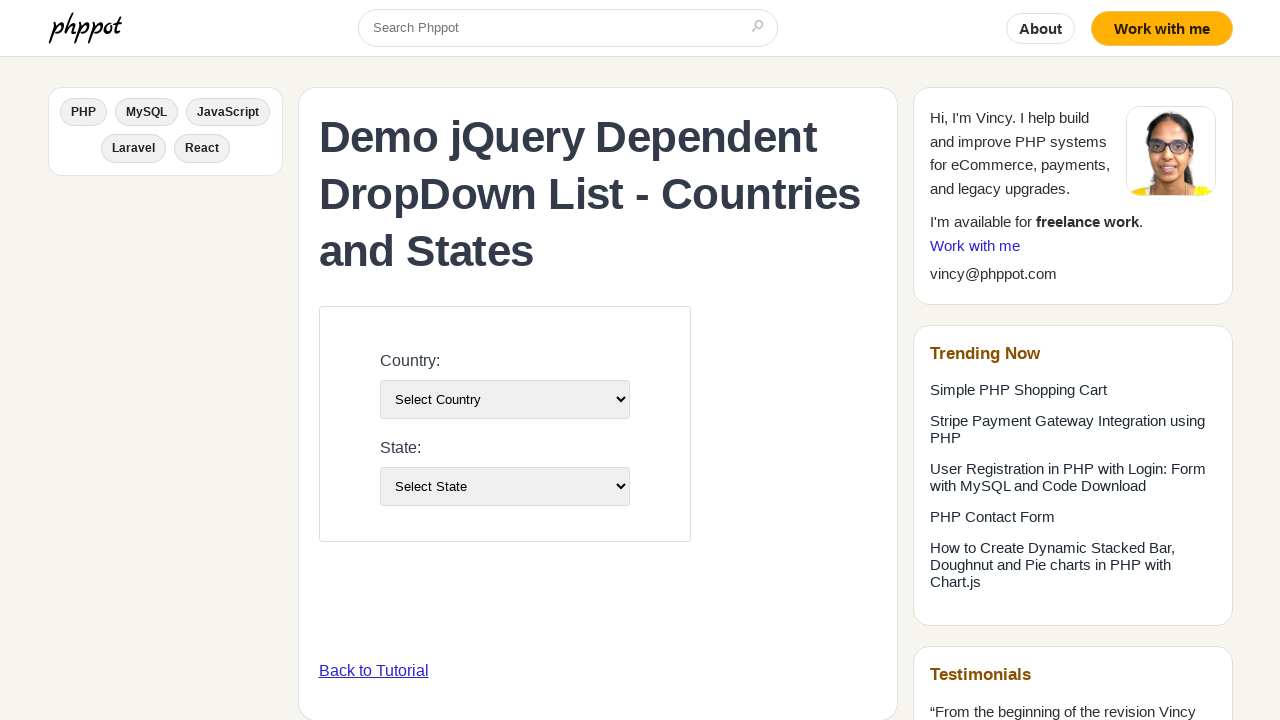

Clicked on country dropdown at (504, 399) on #country-list
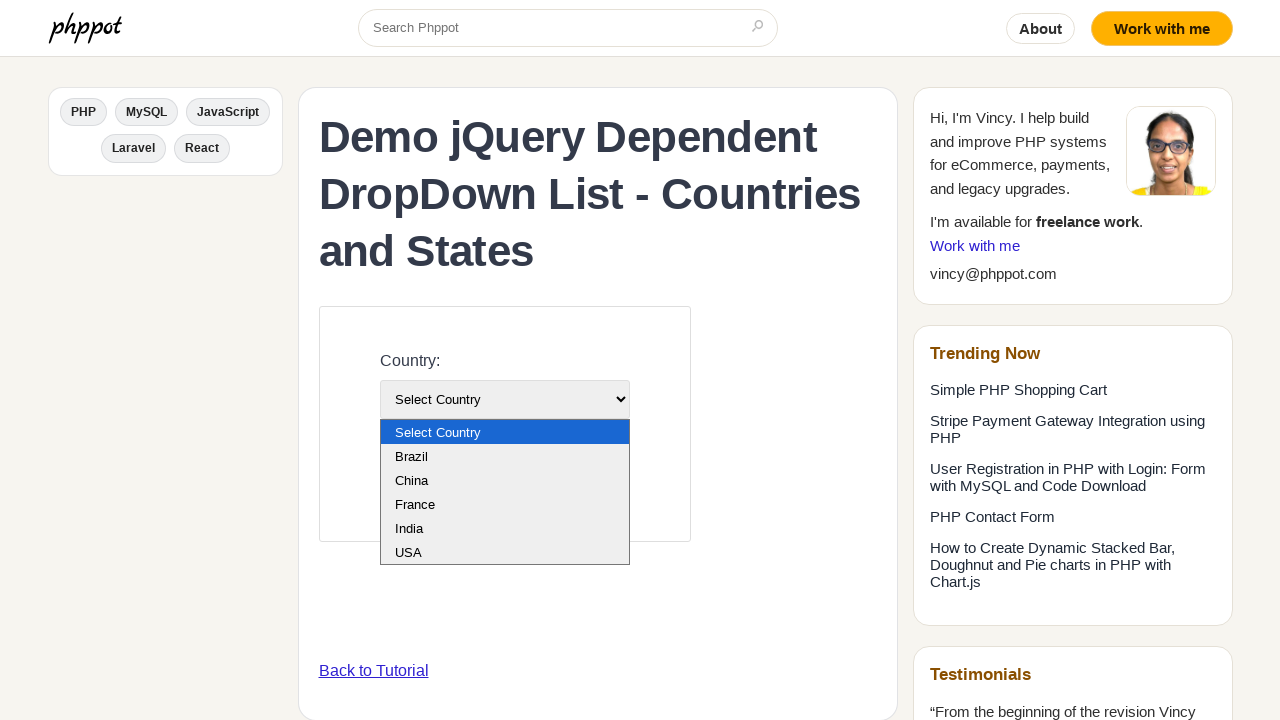

Selected 'India' from country dropdown on select[name='country']
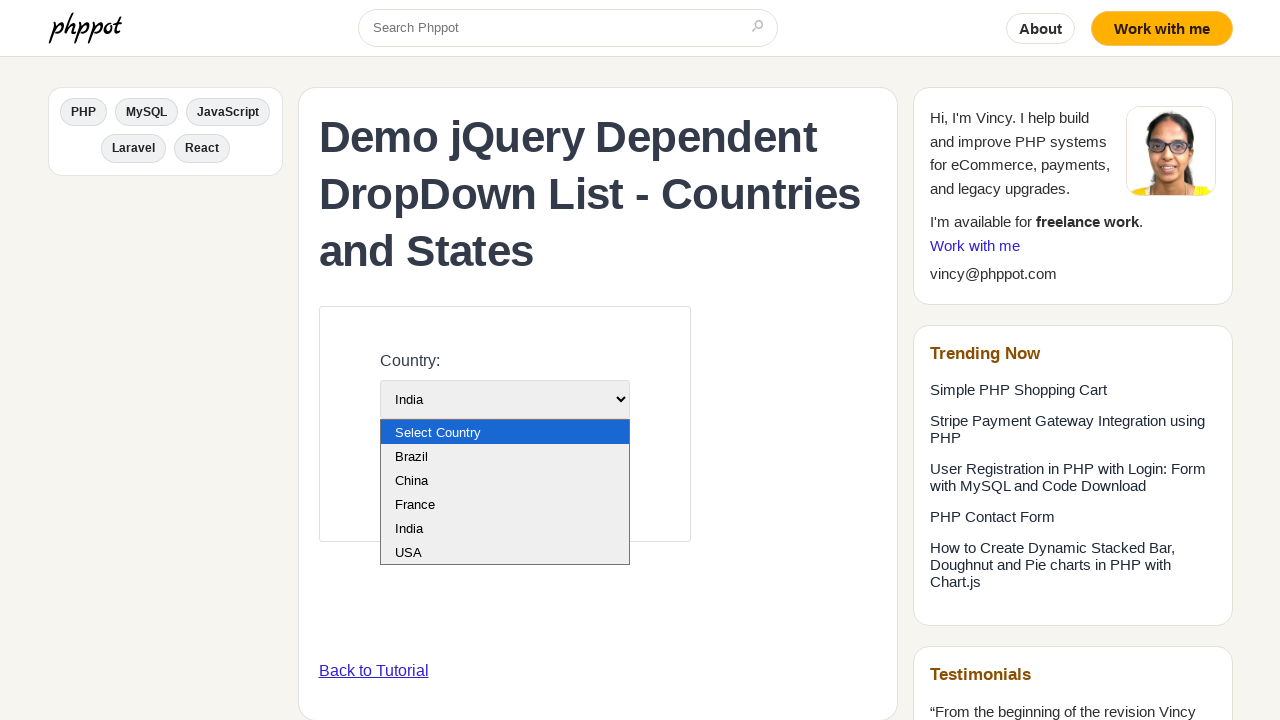

Waited for state dropdown to populate dynamically
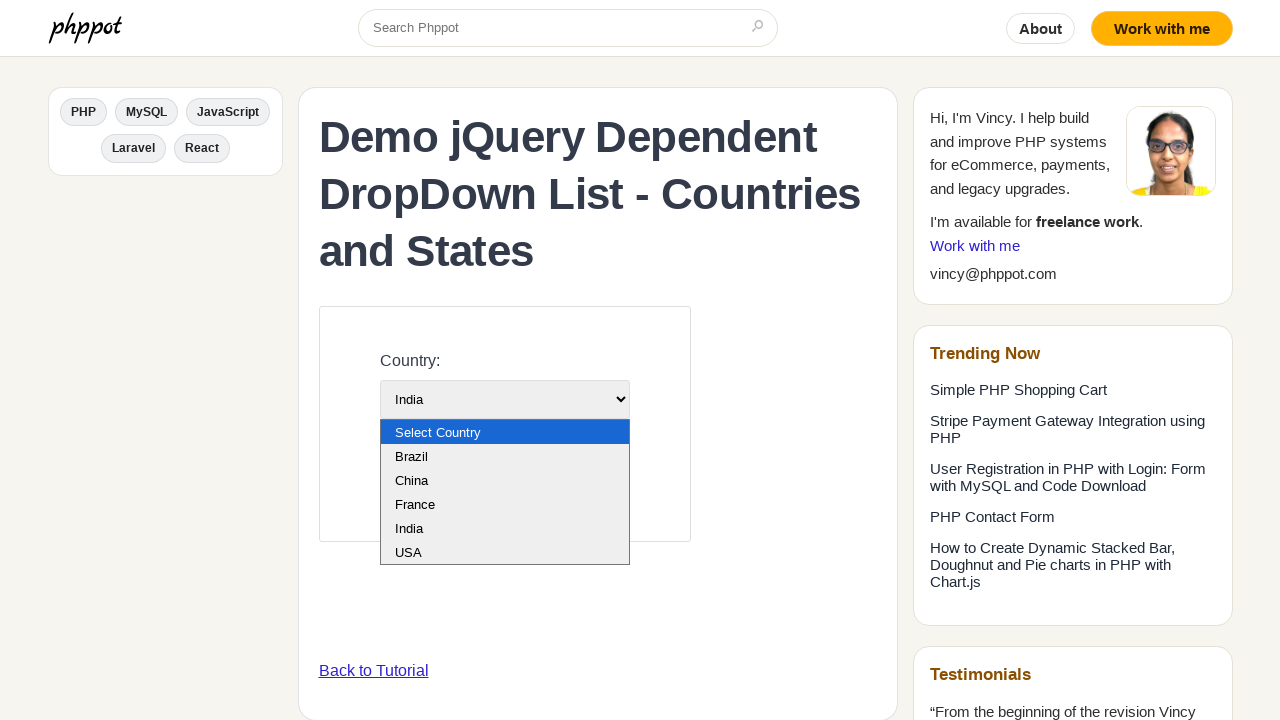

Clicked on state dropdown at (504, 486) on #state-list
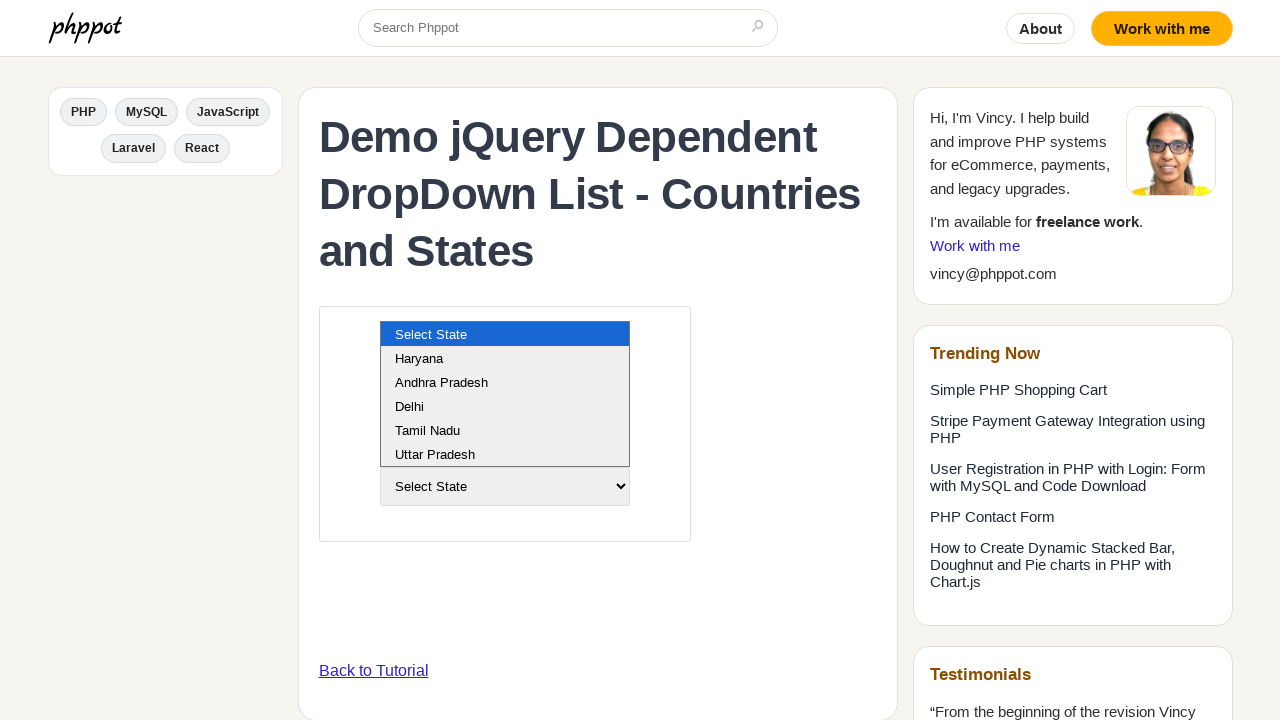

Selected 'Tamil Nadu' from state dropdown on select[name='state']
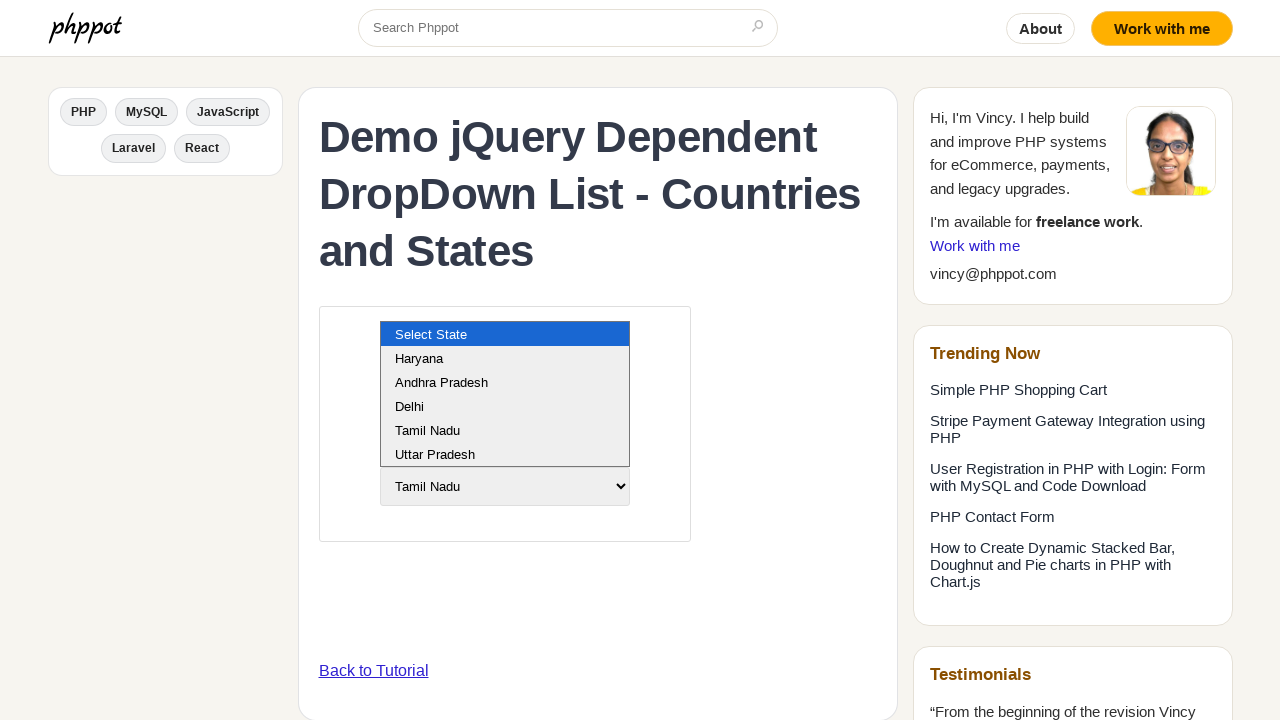

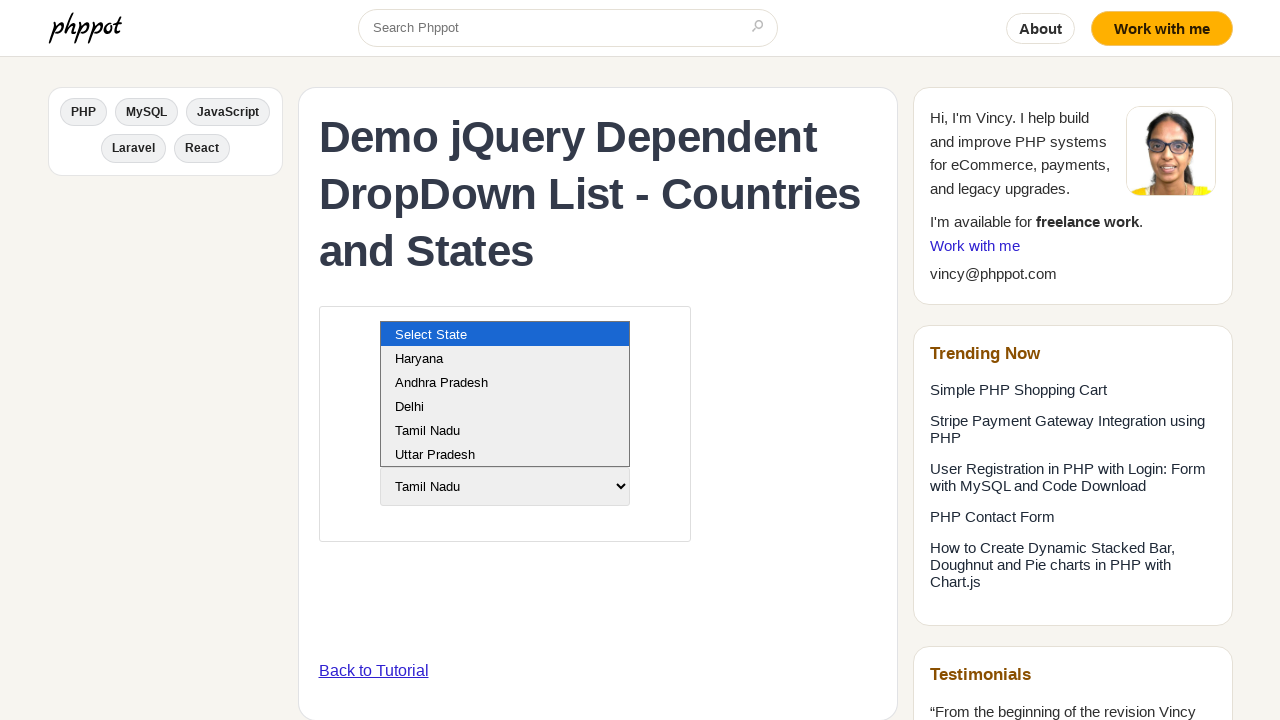